Navigates to Links page and clicks the Home link to verify it opens the home page in a new tab

Starting URL: https://demoqa.com

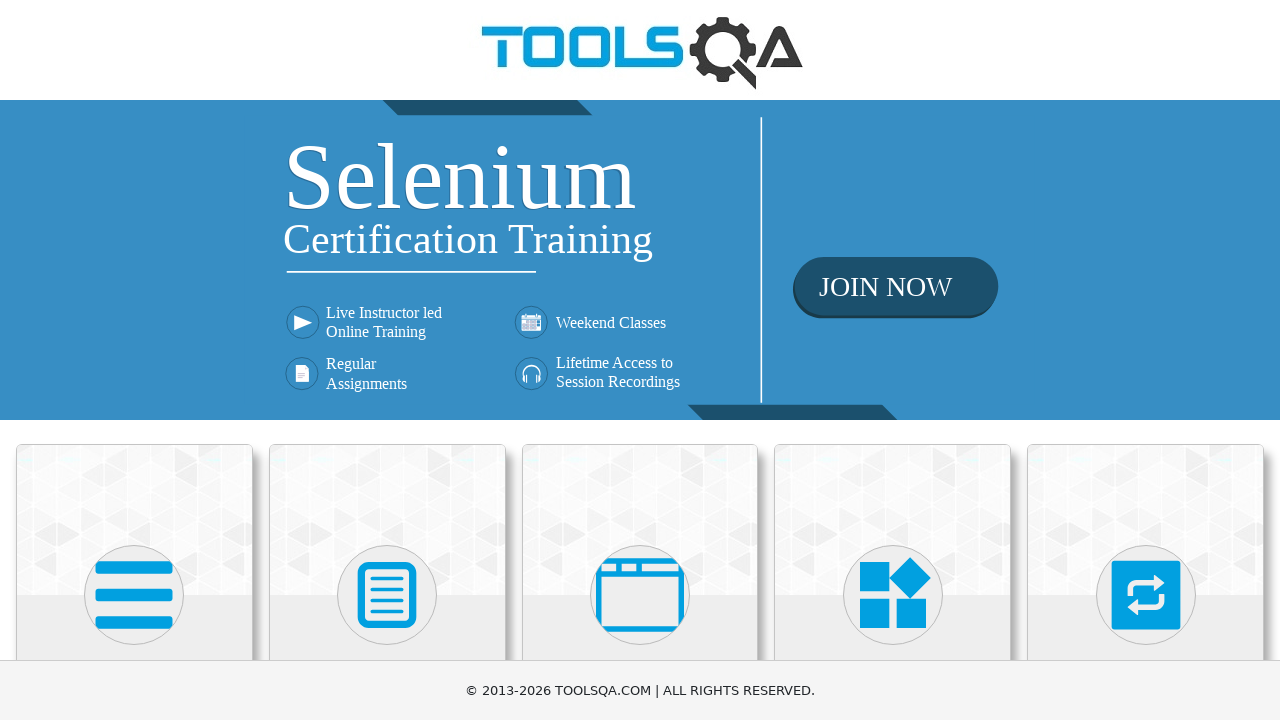

Clicked Elements card on the home page at (134, 360) on text=Elements
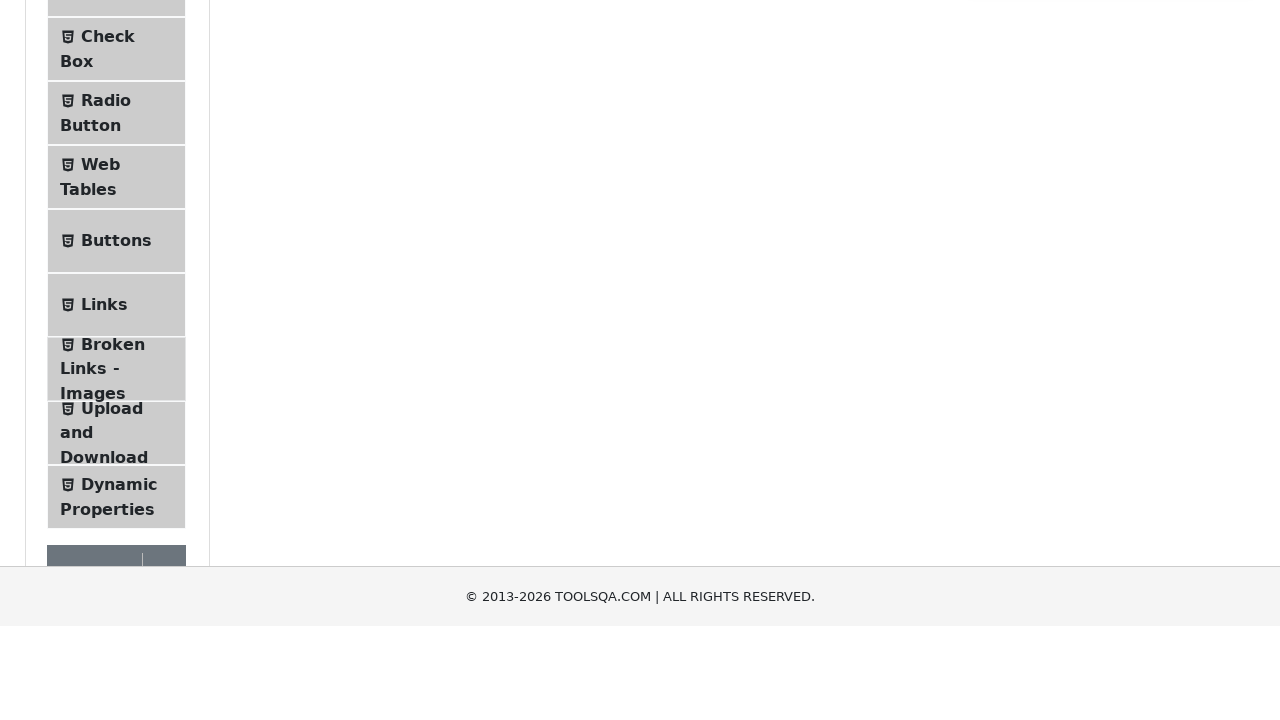

Clicked Links in the elements menu at (104, 581) on text=Links
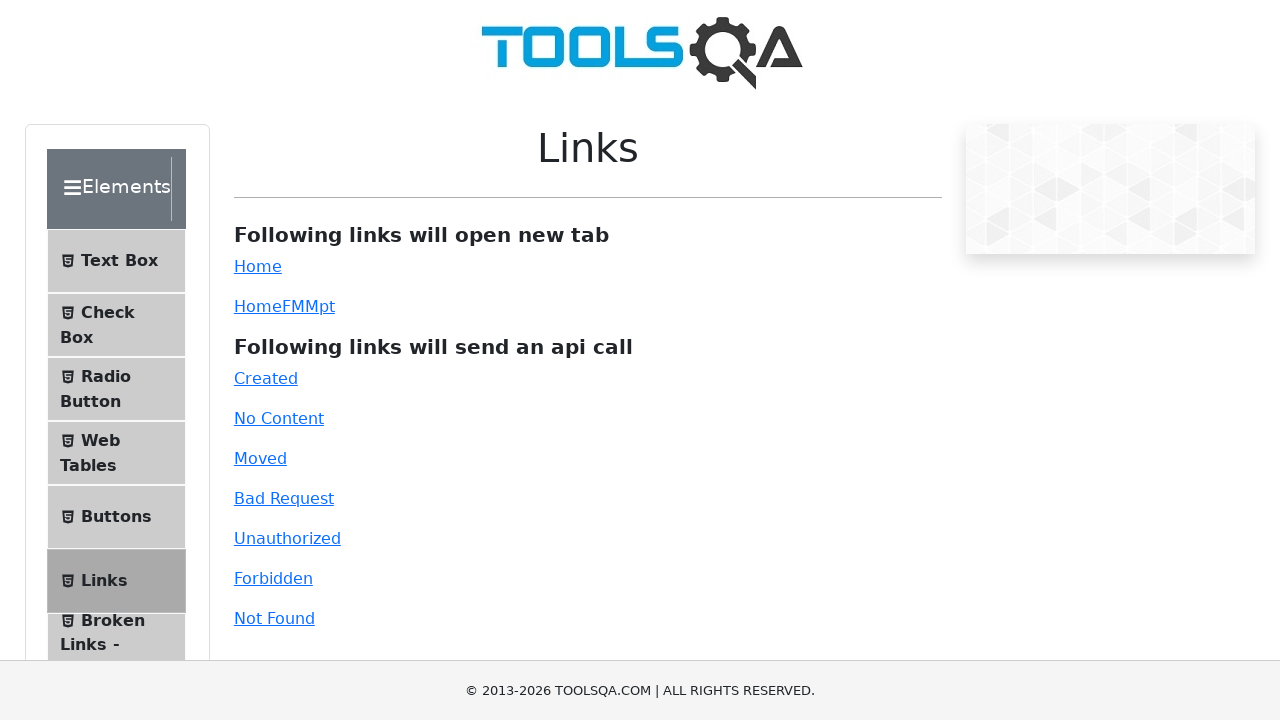

Clicked the simple Home link at (258, 266) on #simpleLink
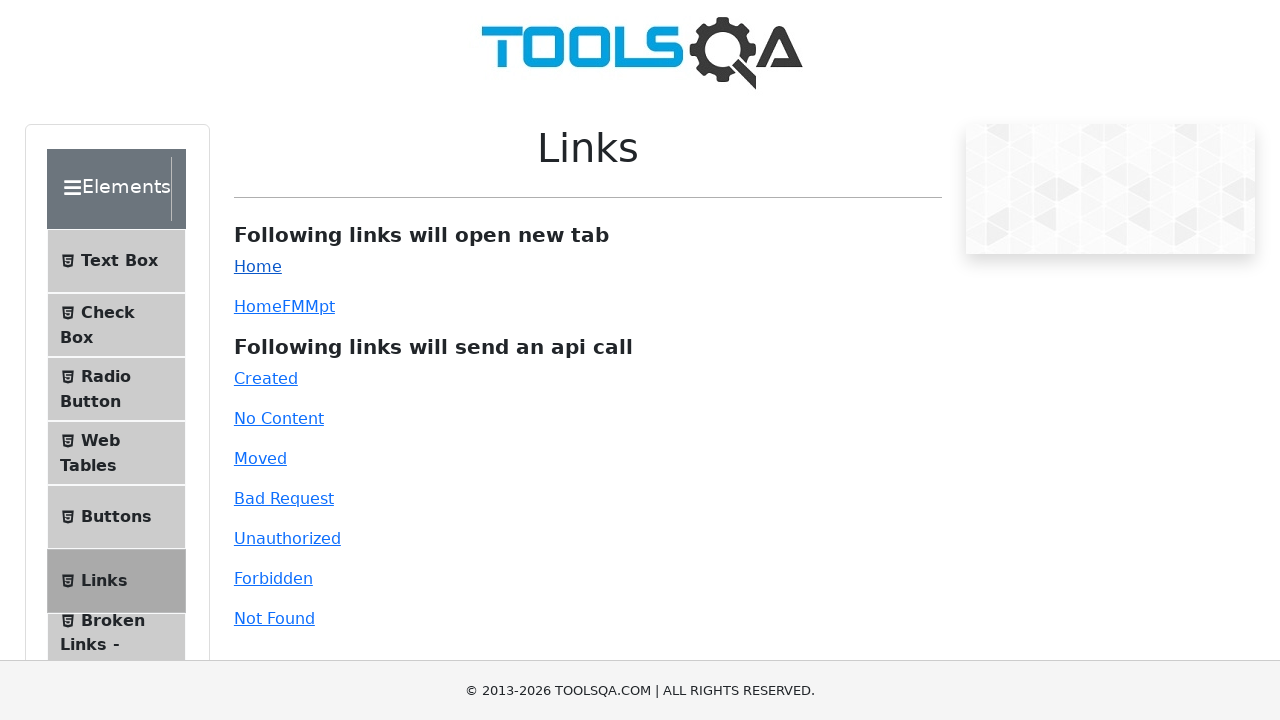

New tab opened and page loaded
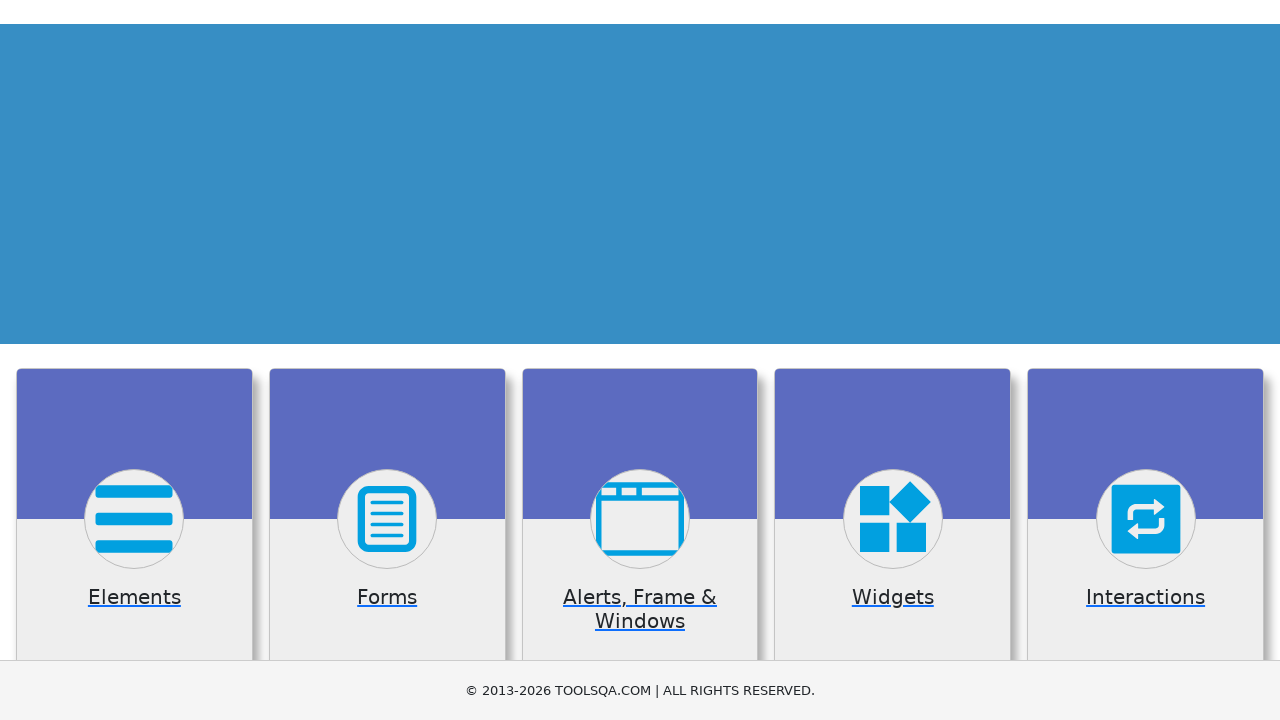

Verified new tab opened to home page with demoqa.com URL
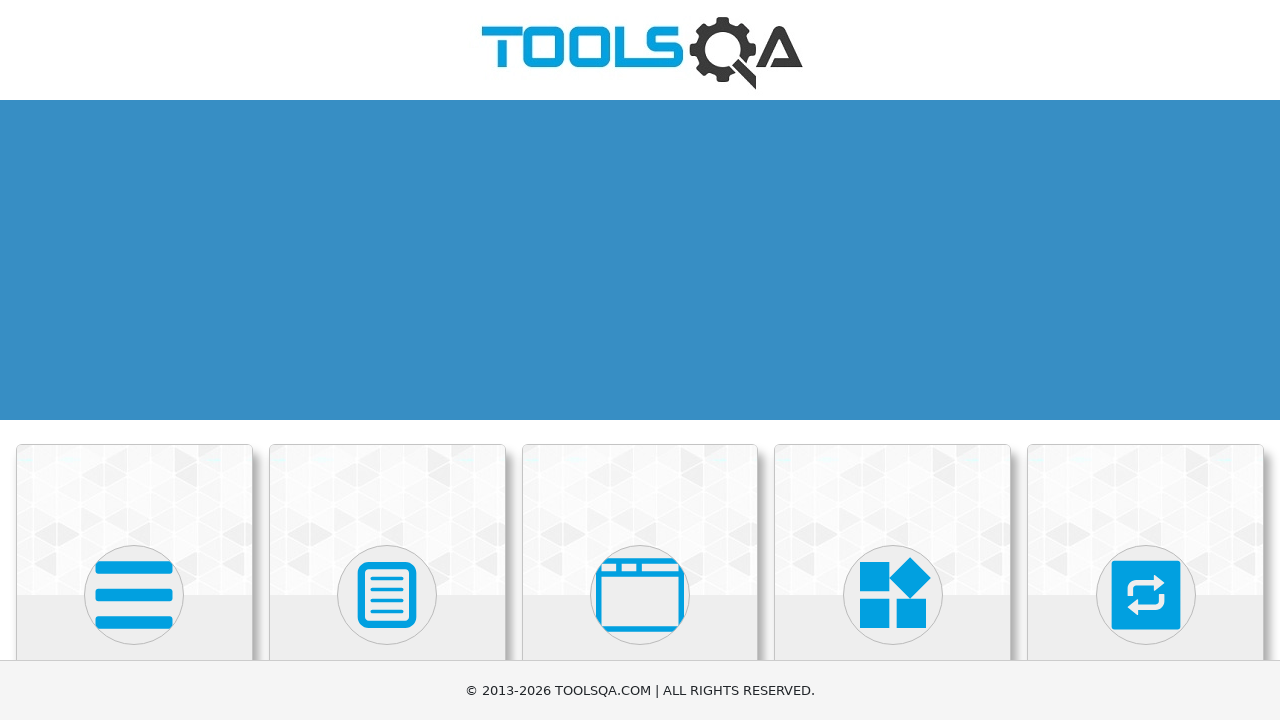

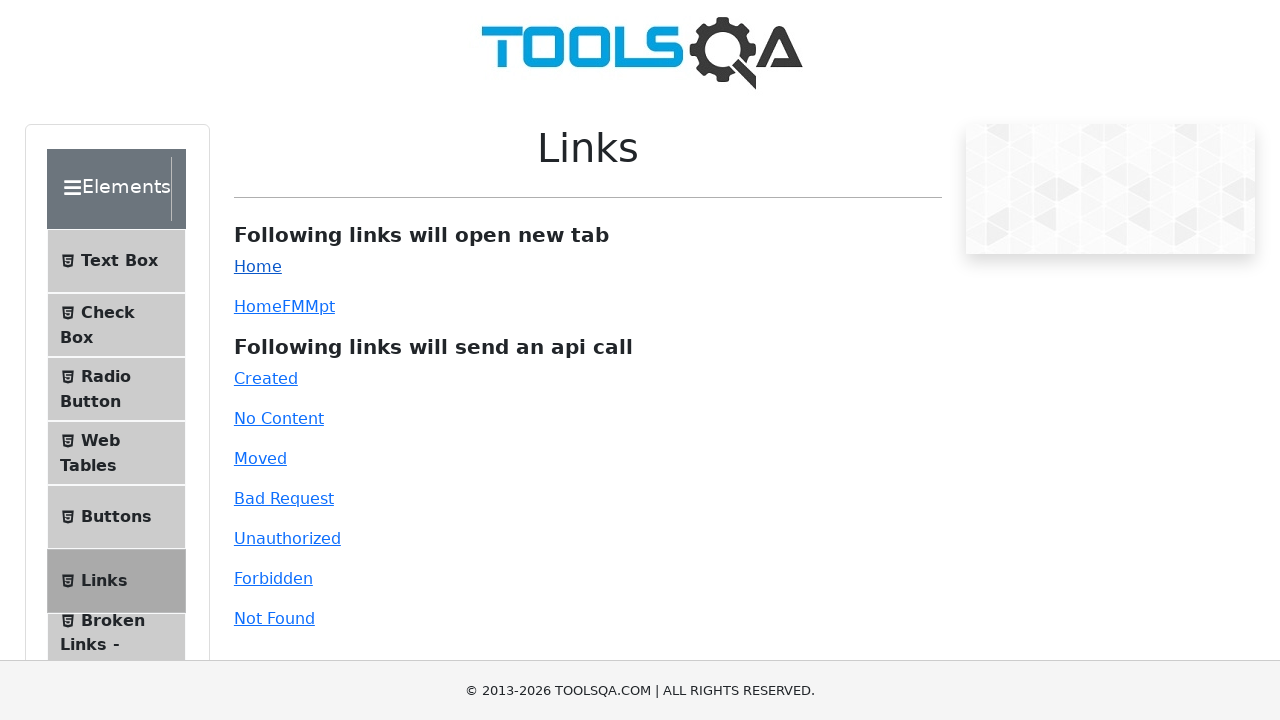